Navigates to a badminton court booking website, closes a popup dialog, selects a specific location (Alpha Slough), changes the view to weekly mode, and navigates through multiple weeks using the date navigation controls.

Starting URL: https://alphabadminton.yepbooking.com.au/

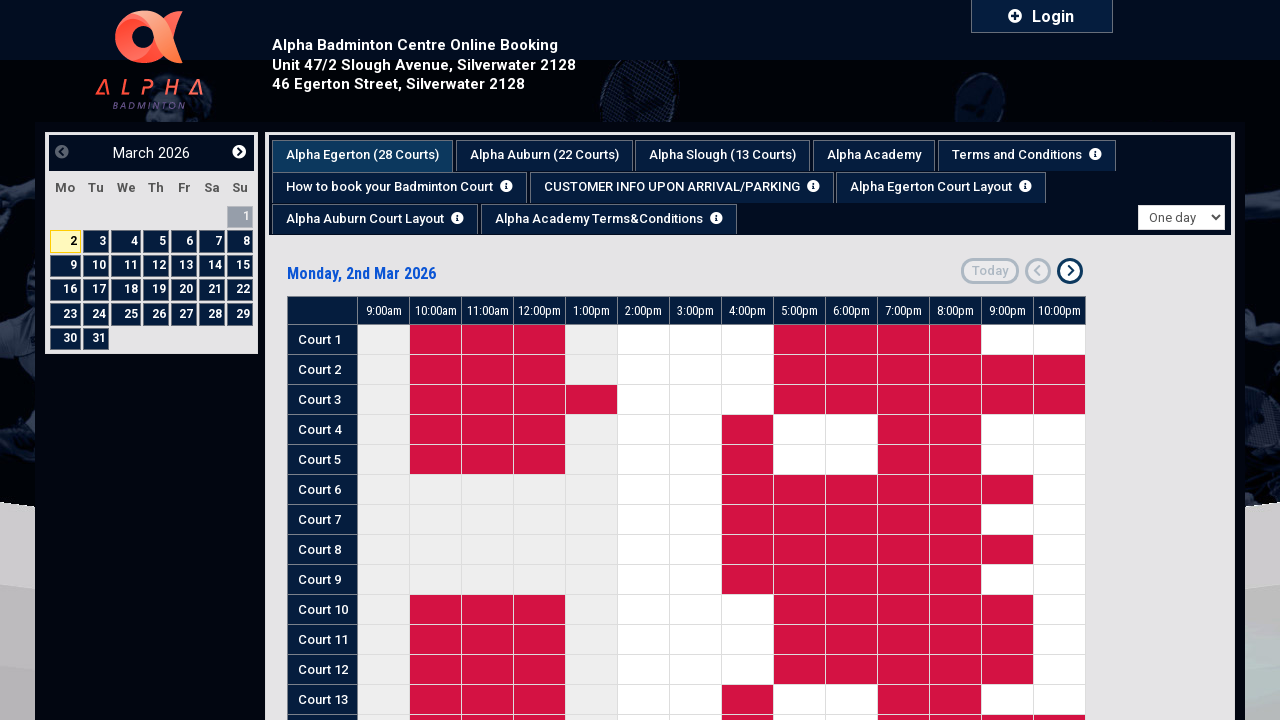

Selected Alpha Slough location (13 Courts) at (723, 156) on internal:text="Alpha Slough (13 Courts)"i
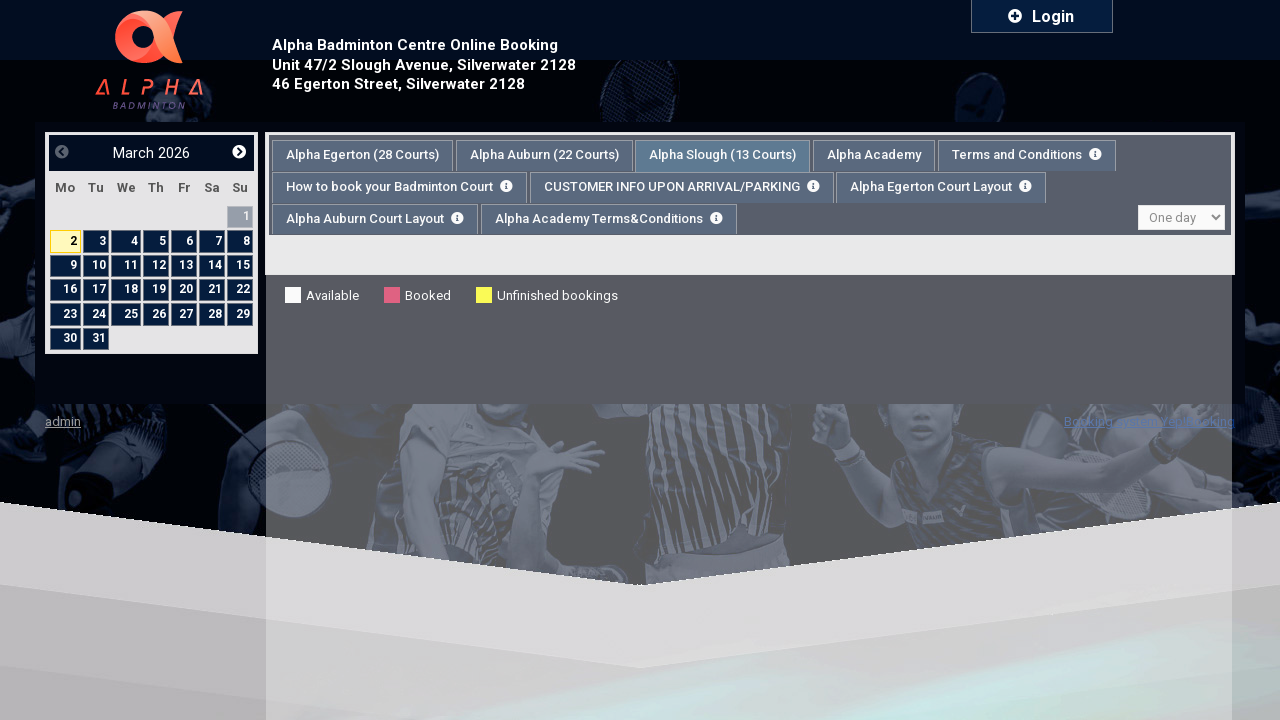

Closed popup dialog after location selection
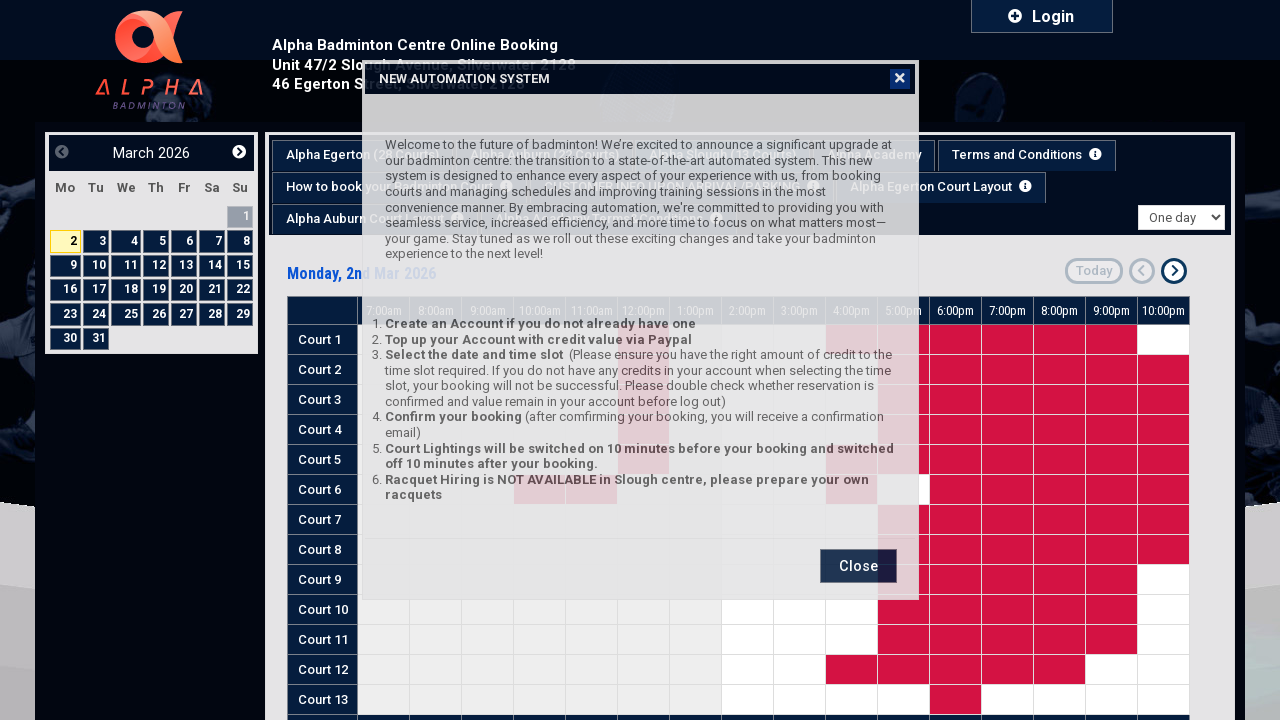

Waited for page to load (2000ms)
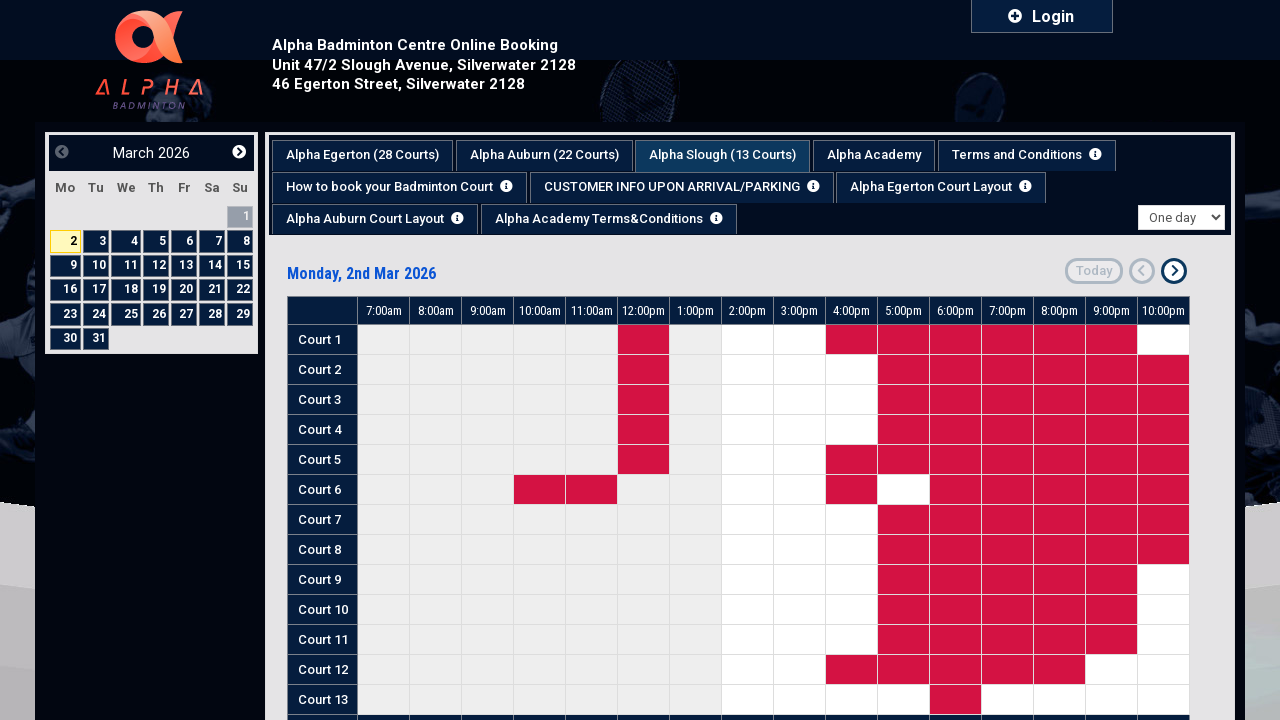

Changed view to weekly mode on #prehled
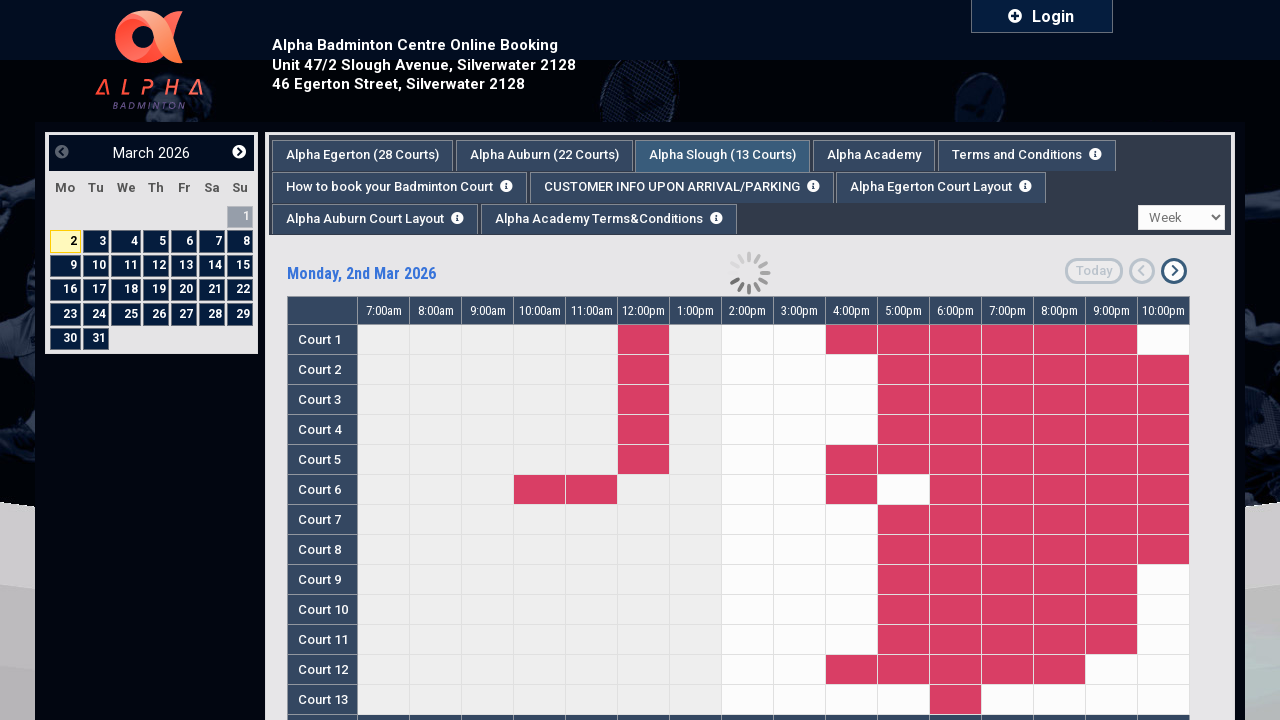

Waited for week view to load (2000ms)
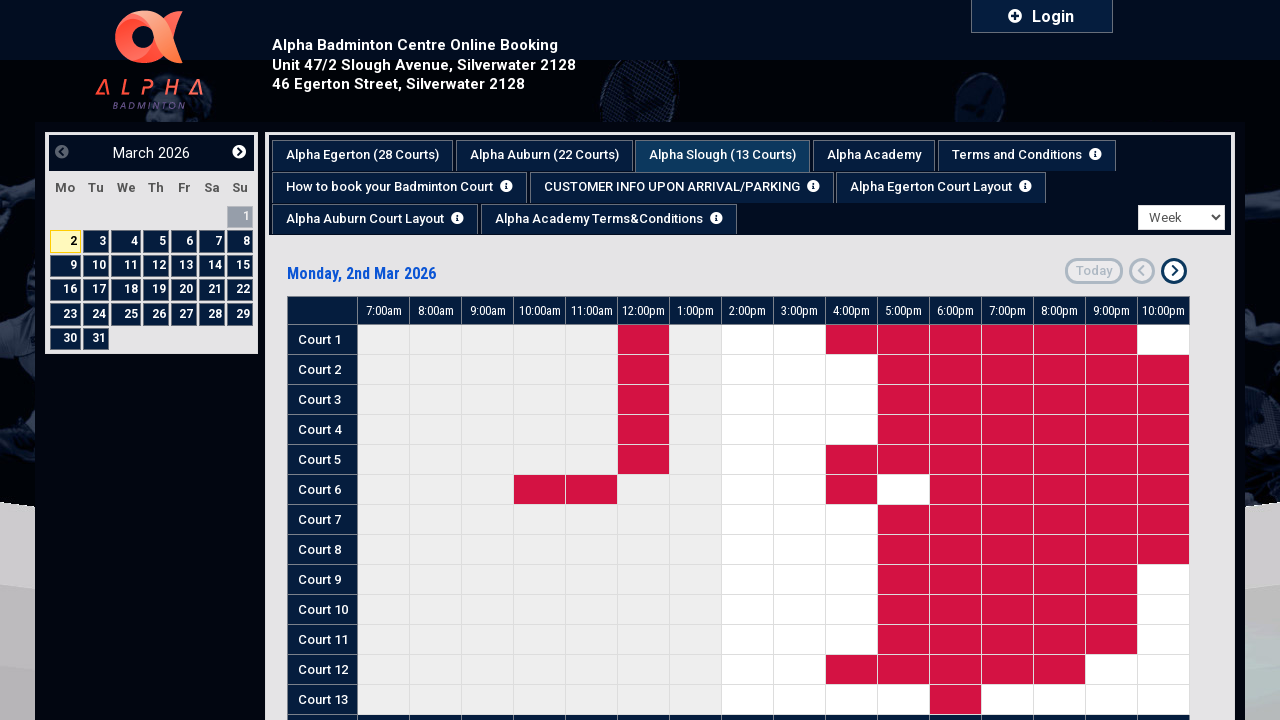

Waited before navigating to next week (iteration 1/3)
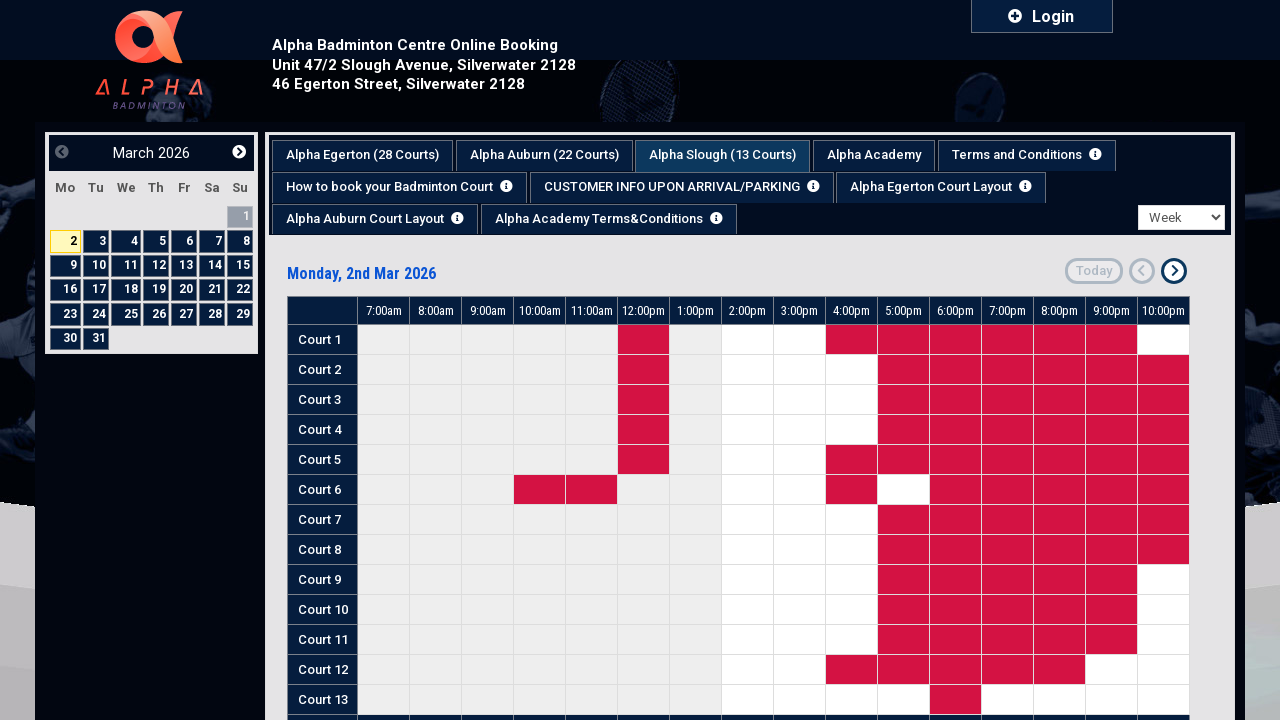

Clicked next date navigation button (iteration 1/3) at (1174, 271) on #nextDateMover >> nth=-1
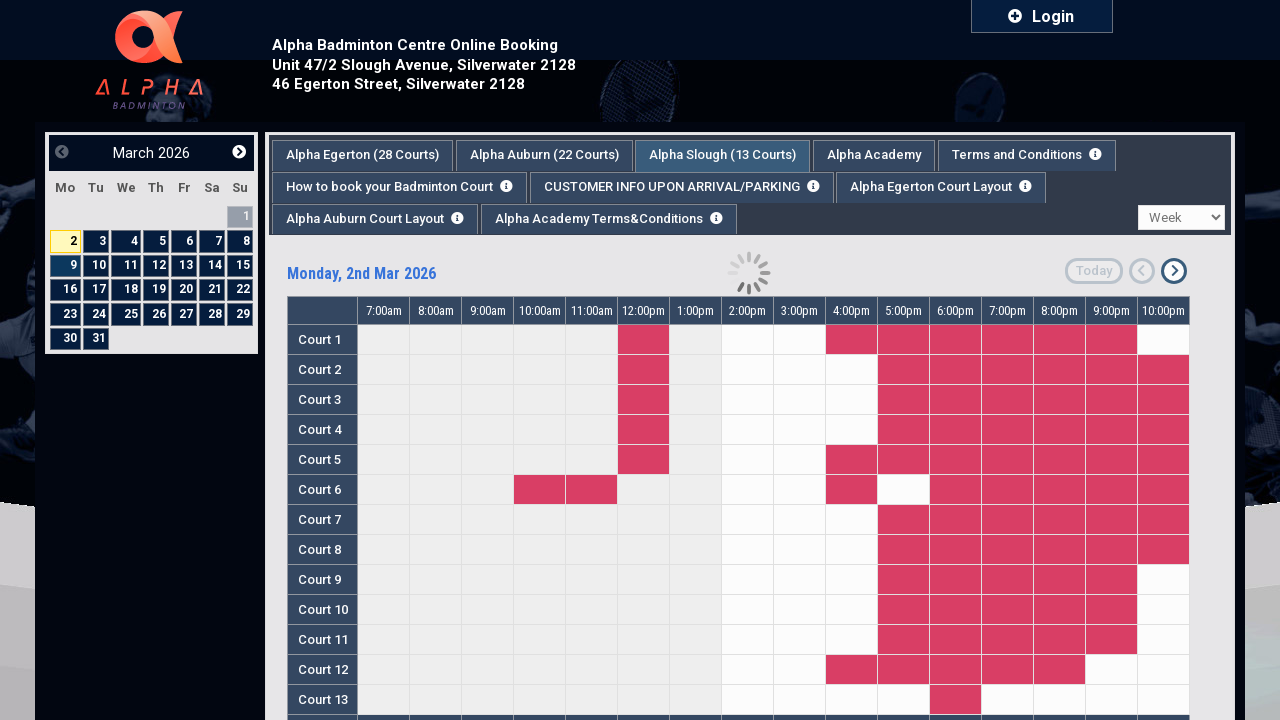

Waited after navigating to next week (iteration 1/3)
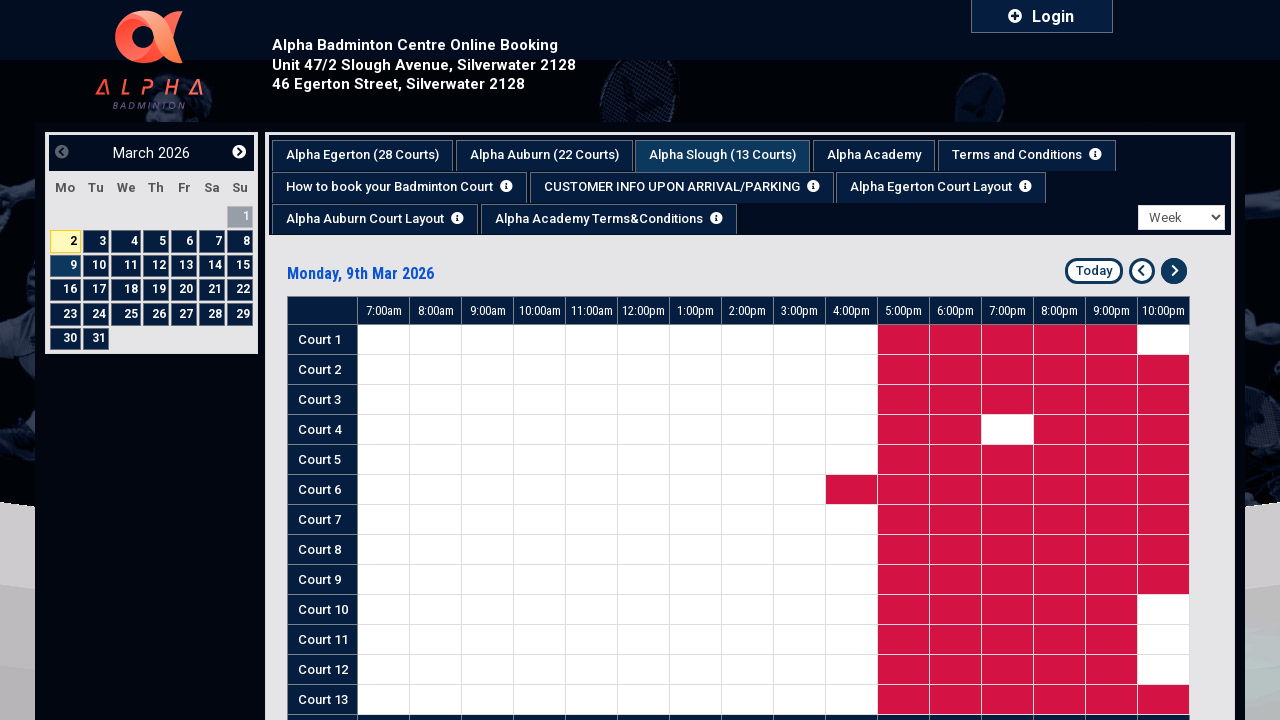

Waited before navigating to next week (iteration 2/3)
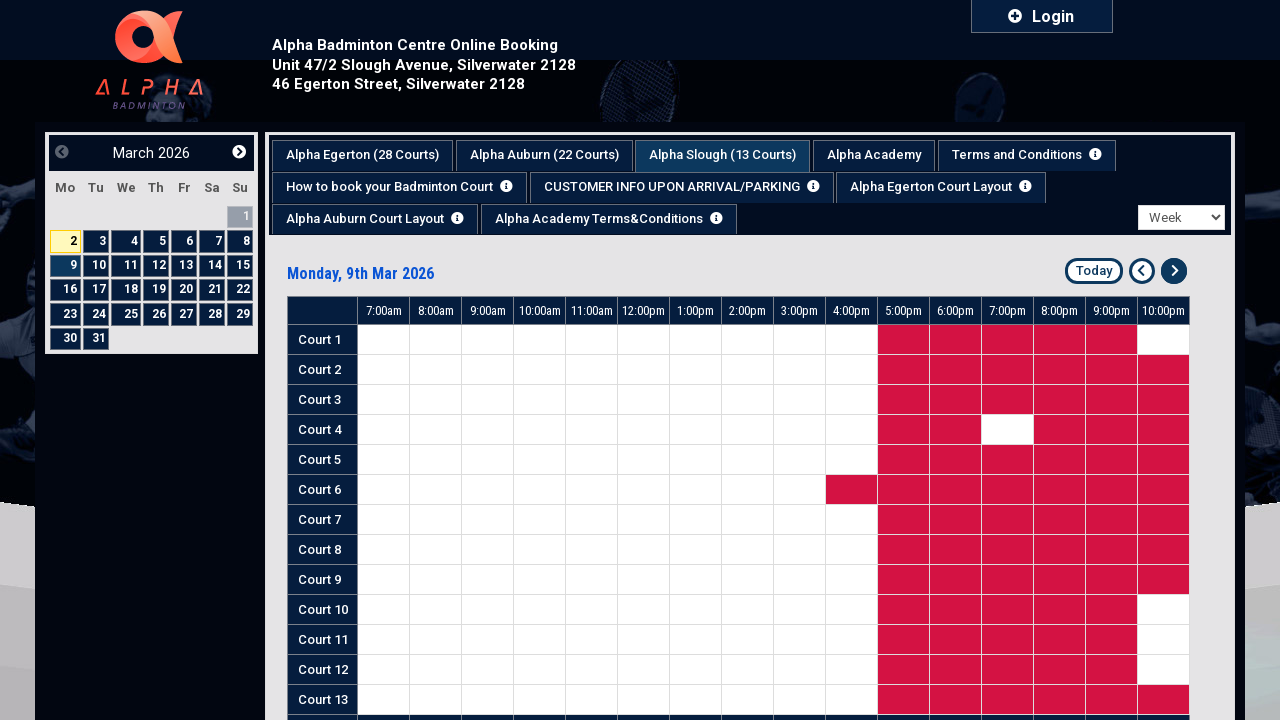

Clicked next date navigation button (iteration 2/3) at (1174, 271) on #nextDateMover >> nth=-1
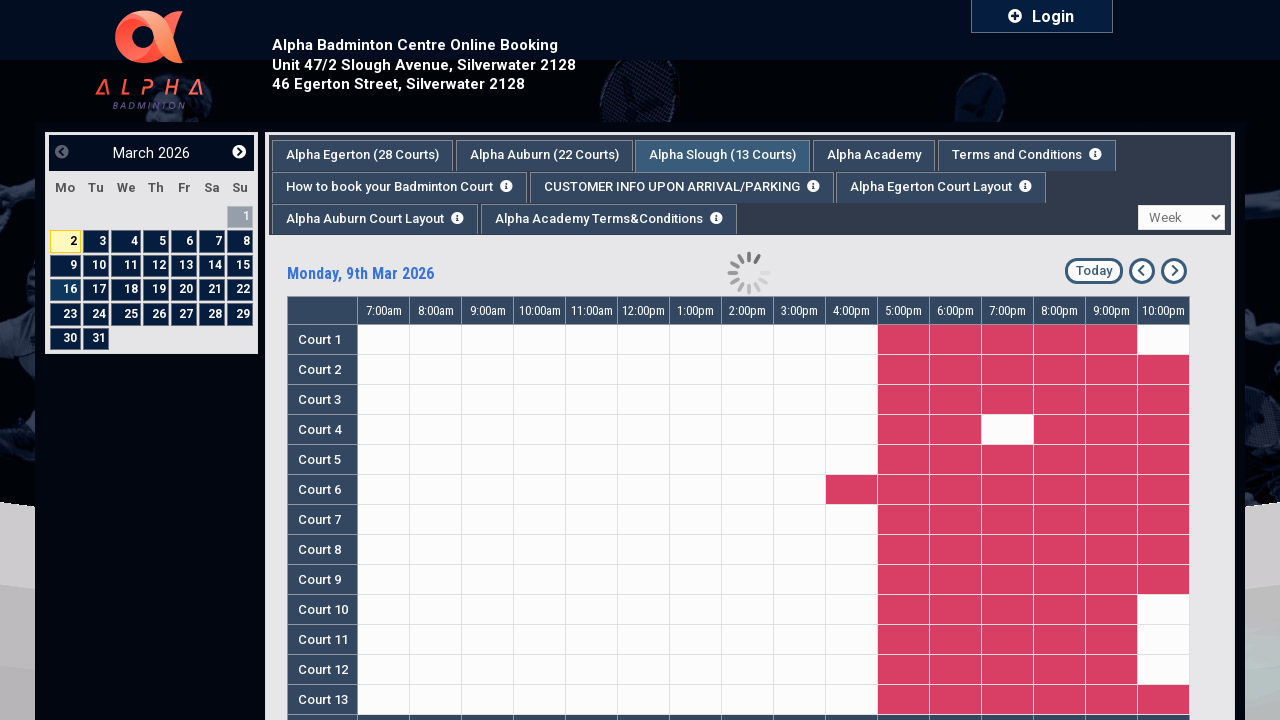

Waited after navigating to next week (iteration 2/3)
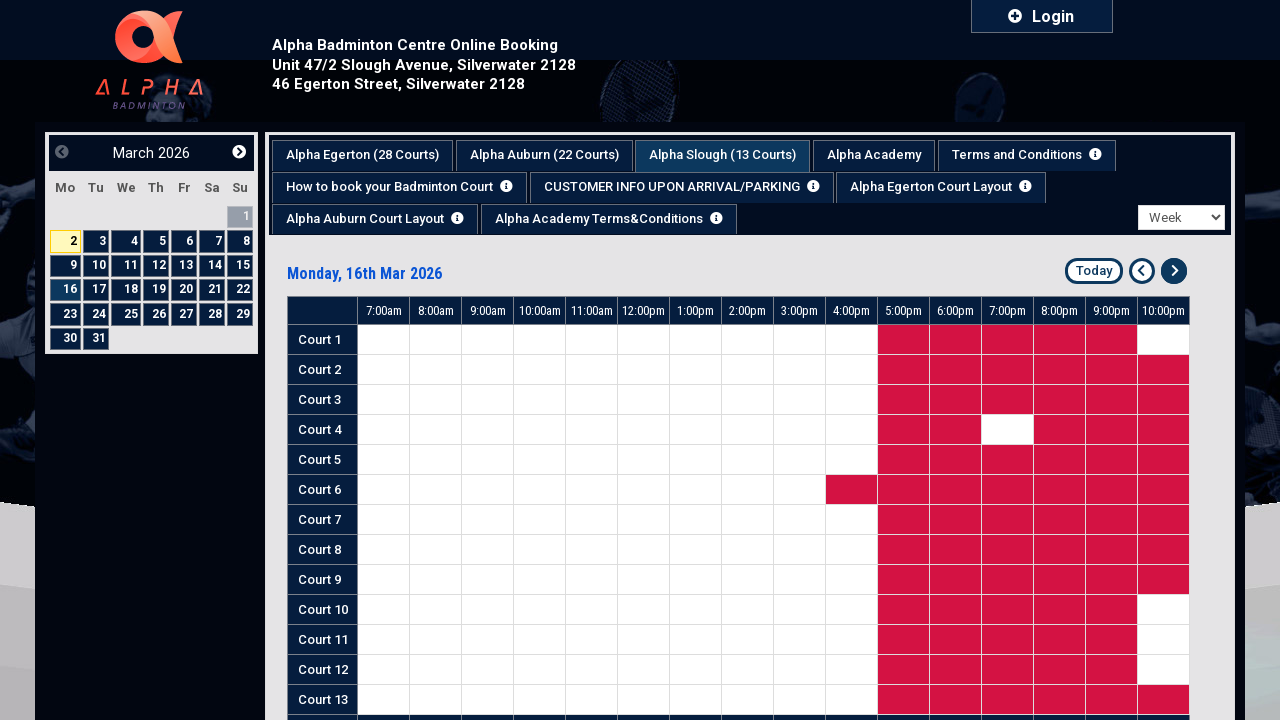

Waited before navigating to next week (iteration 3/3)
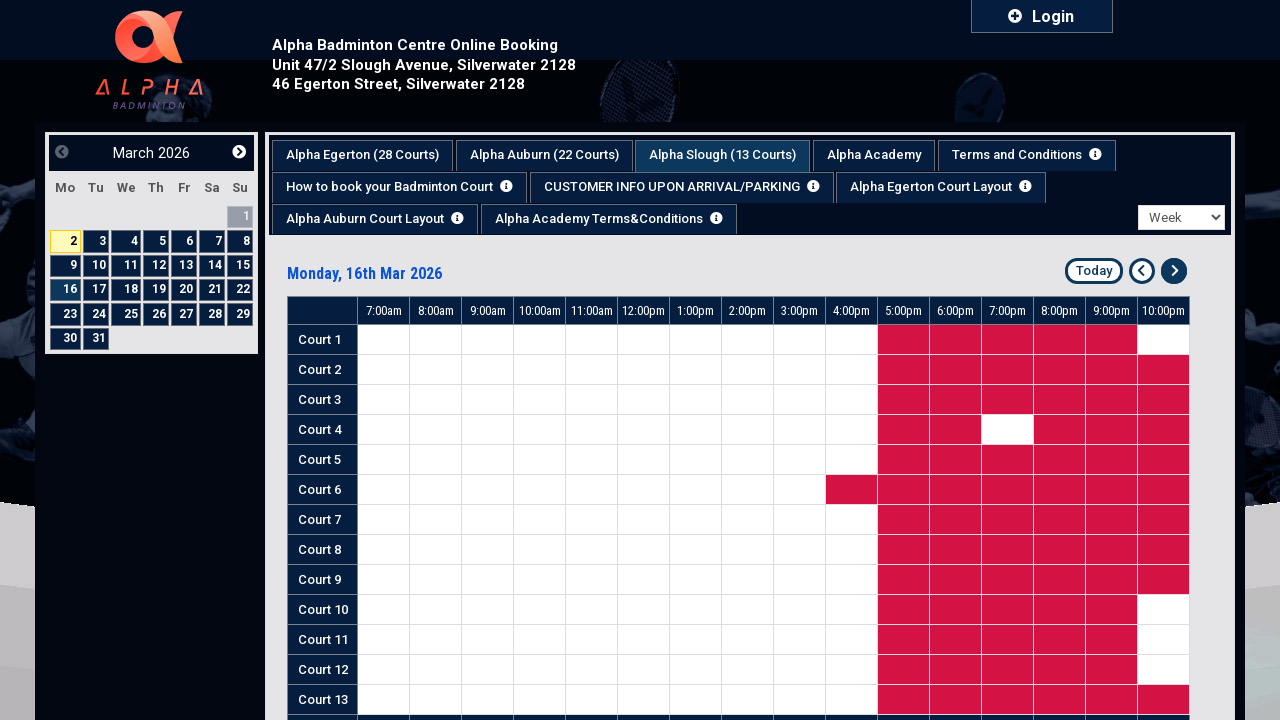

Clicked next date navigation button (iteration 3/3) at (1174, 271) on #nextDateMover >> nth=-1
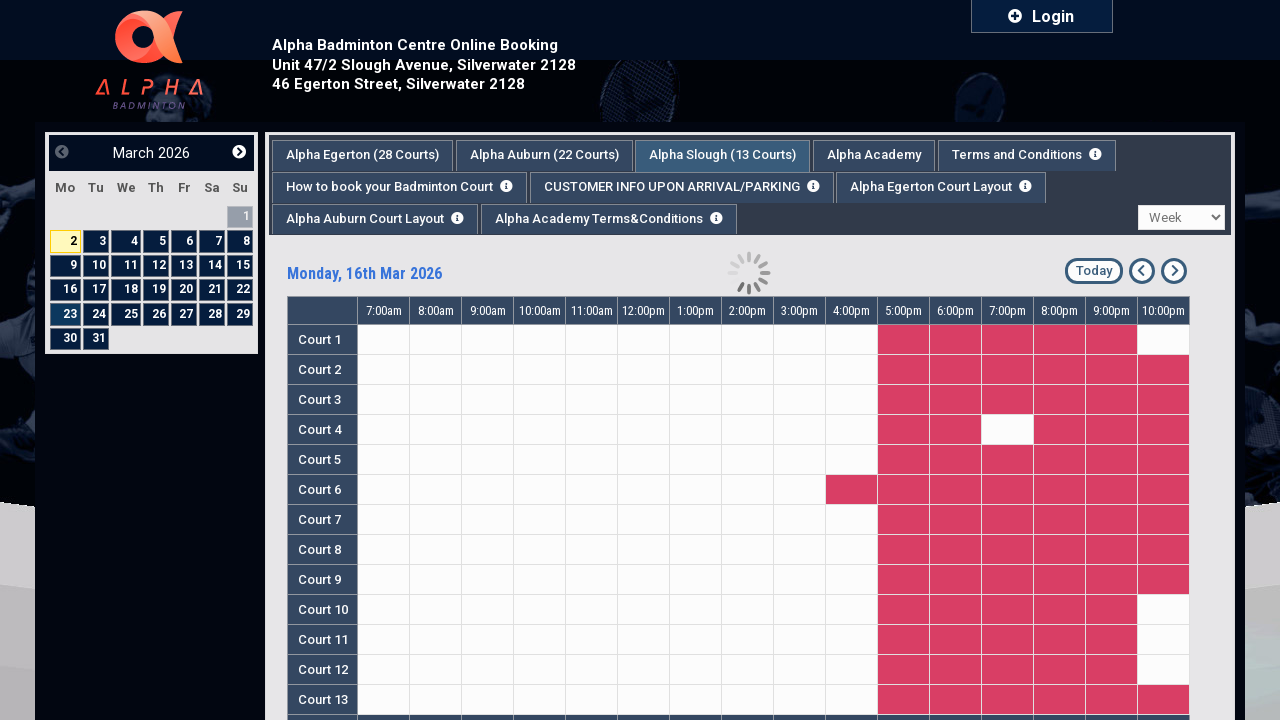

Waited after navigating to next week (iteration 3/3)
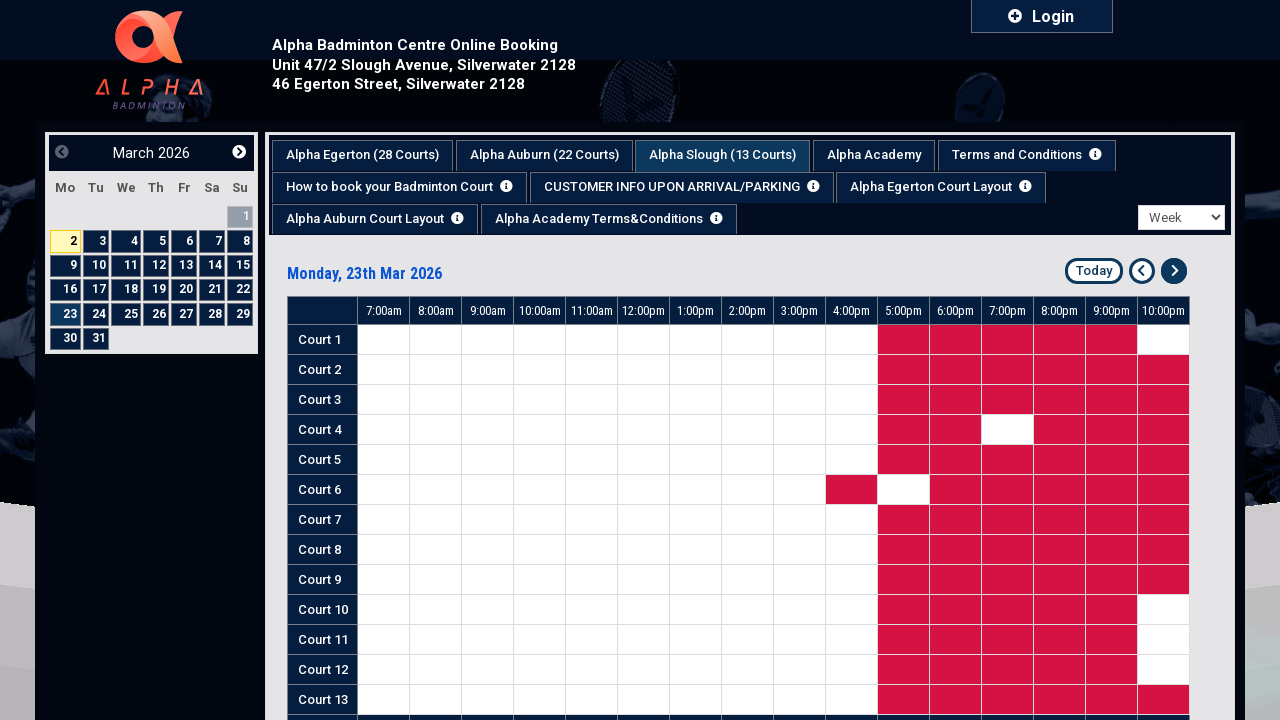

Verified schedule table is visible
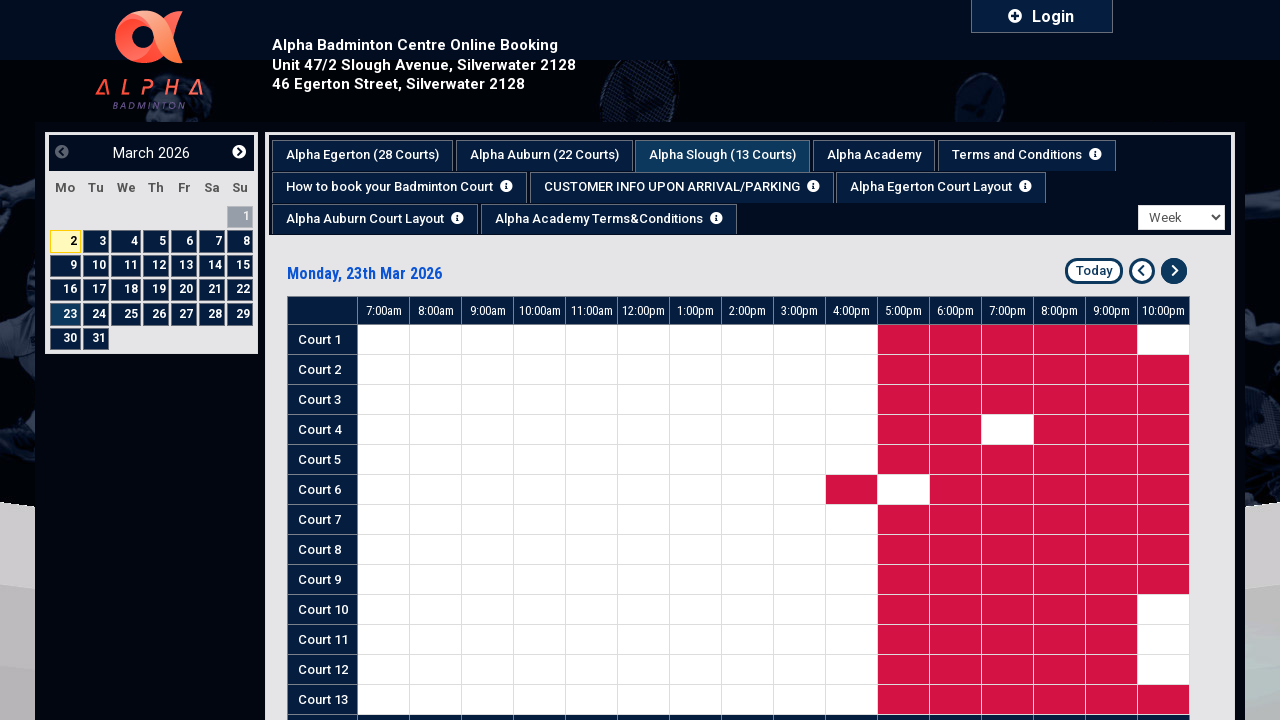

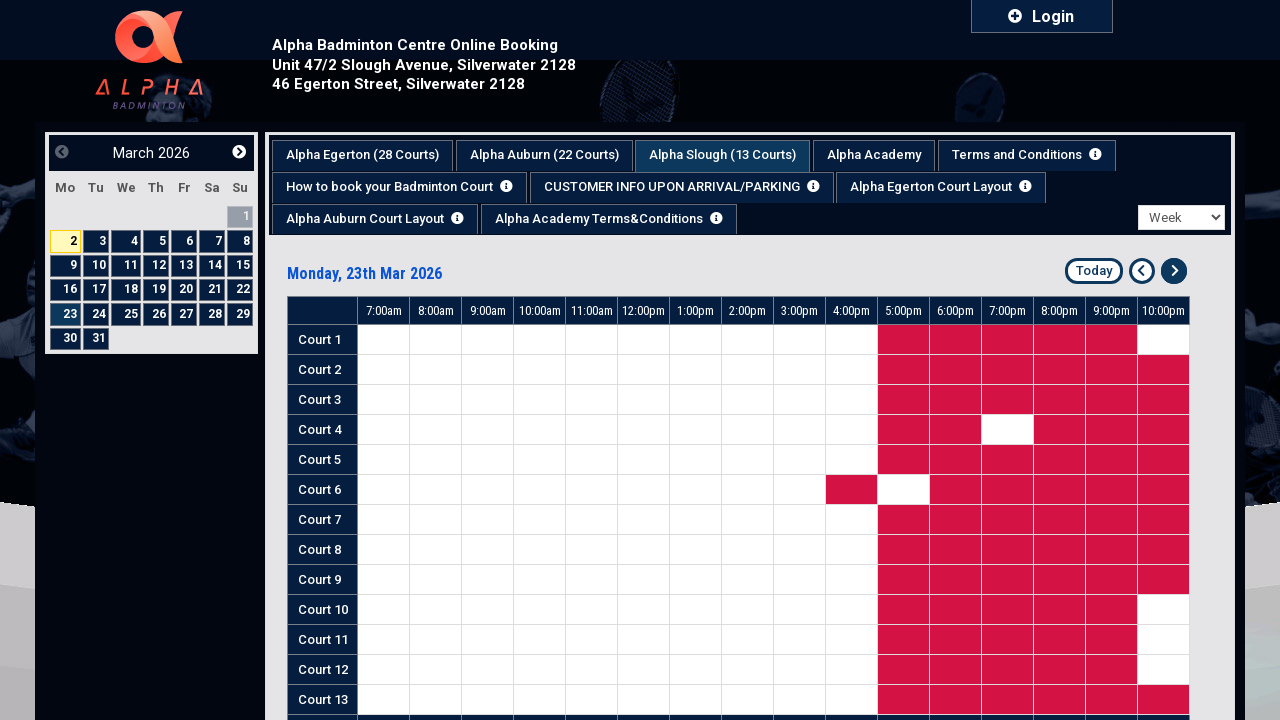